Tests calendar date picker functionality by selecting a specific date and verifying the selected values

Starting URL: https://rahulshettyacademy.com/seleniumPractise/#/offers

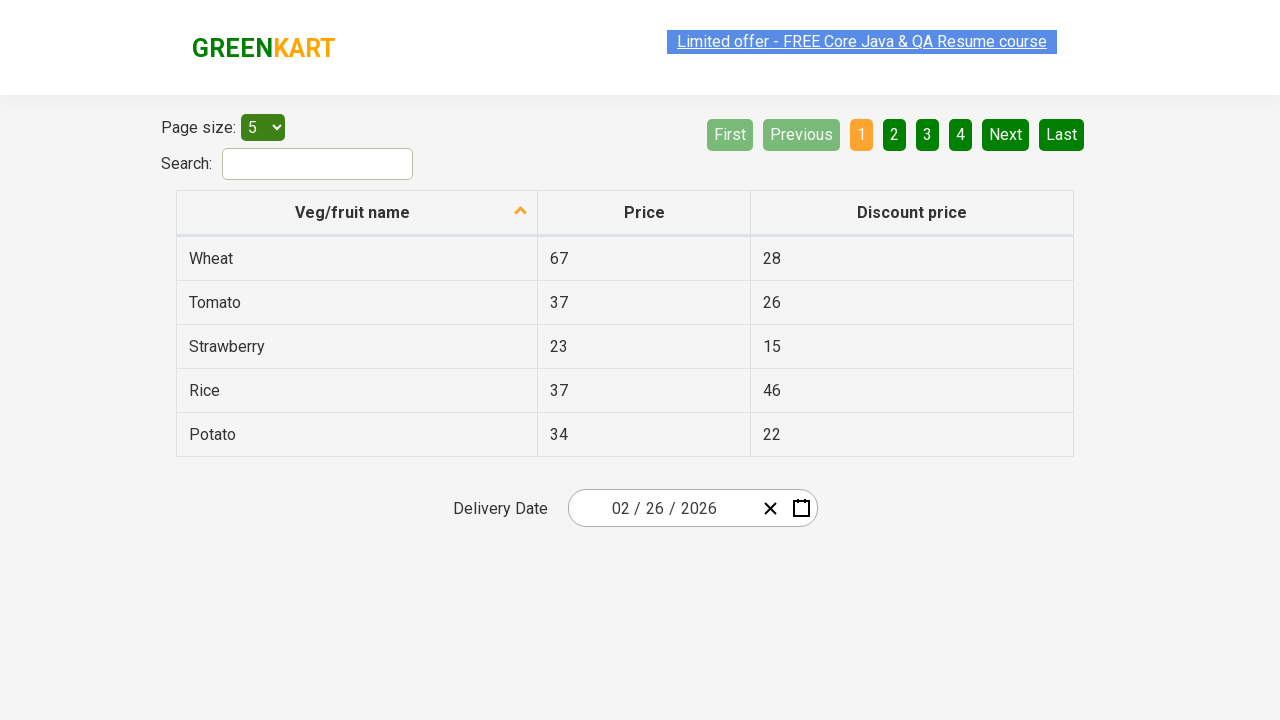

Clicked date picker to open calendar at (662, 508) on .react-date-picker__inputGroup
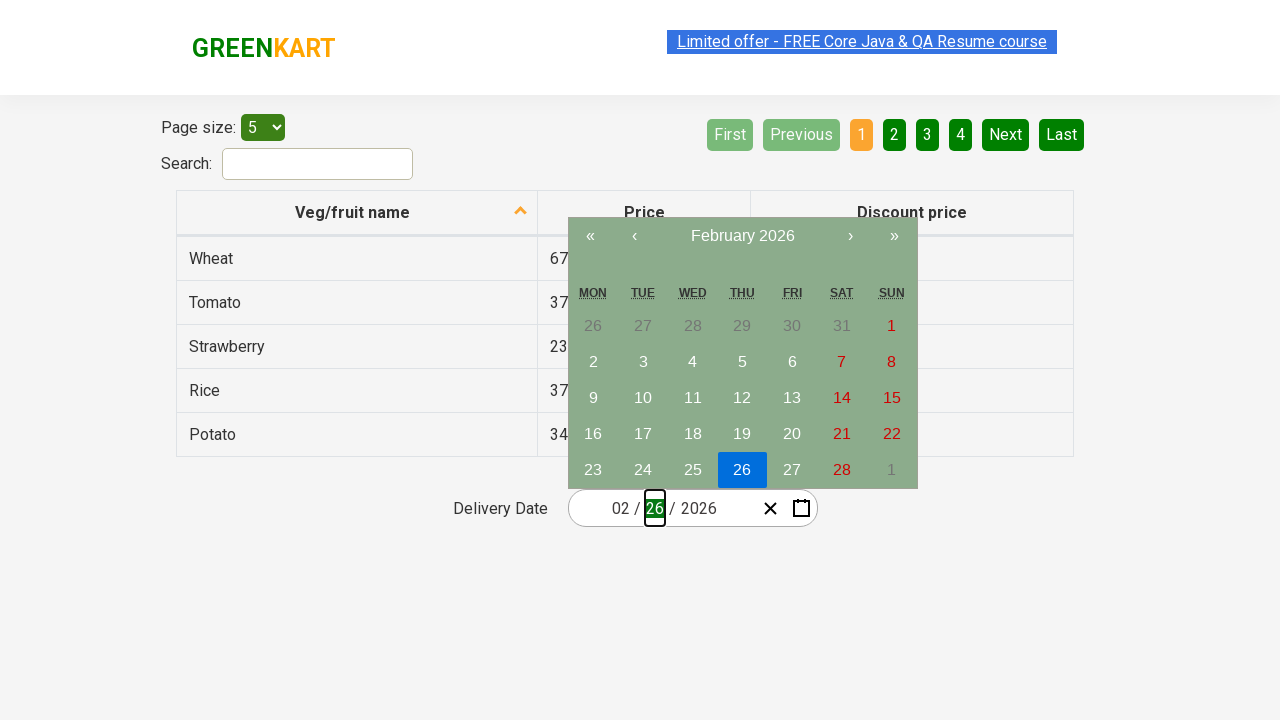

Clicked navigation label to navigate to year view at (742, 236) on .react-calendar__navigation__label
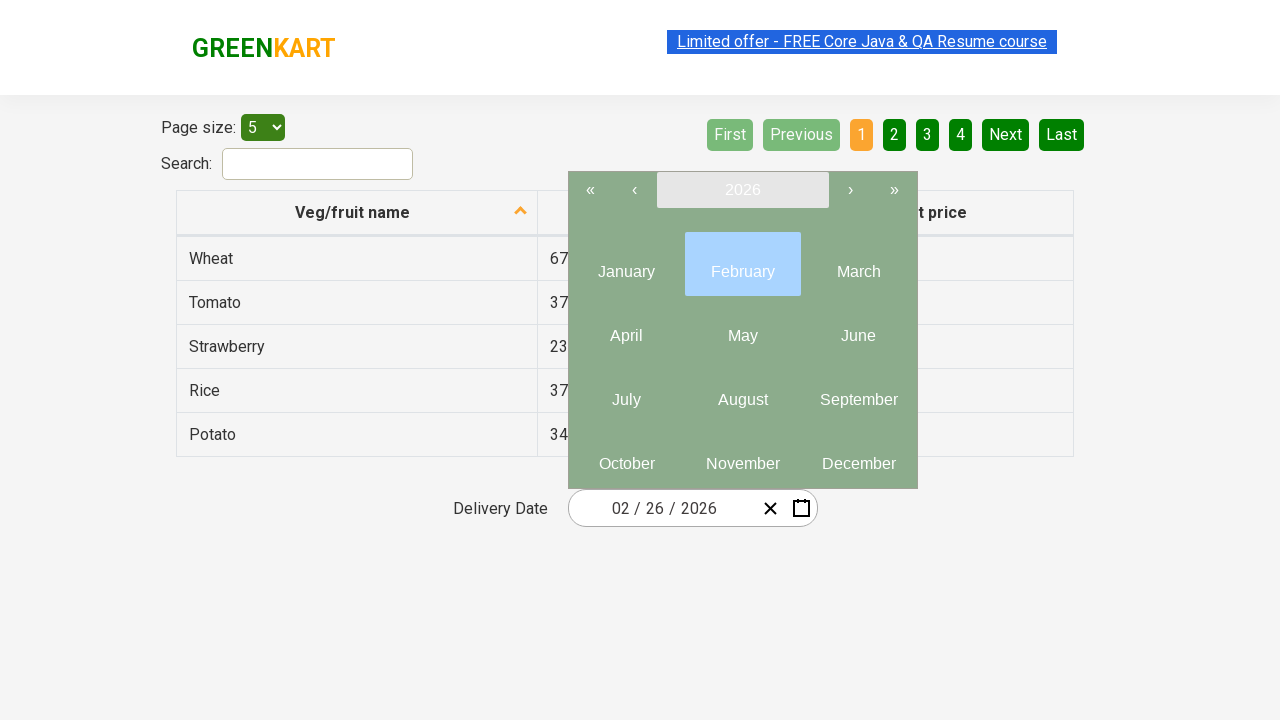

Clicked navigation label again to reach year selection at (742, 190) on .react-calendar__navigation__label
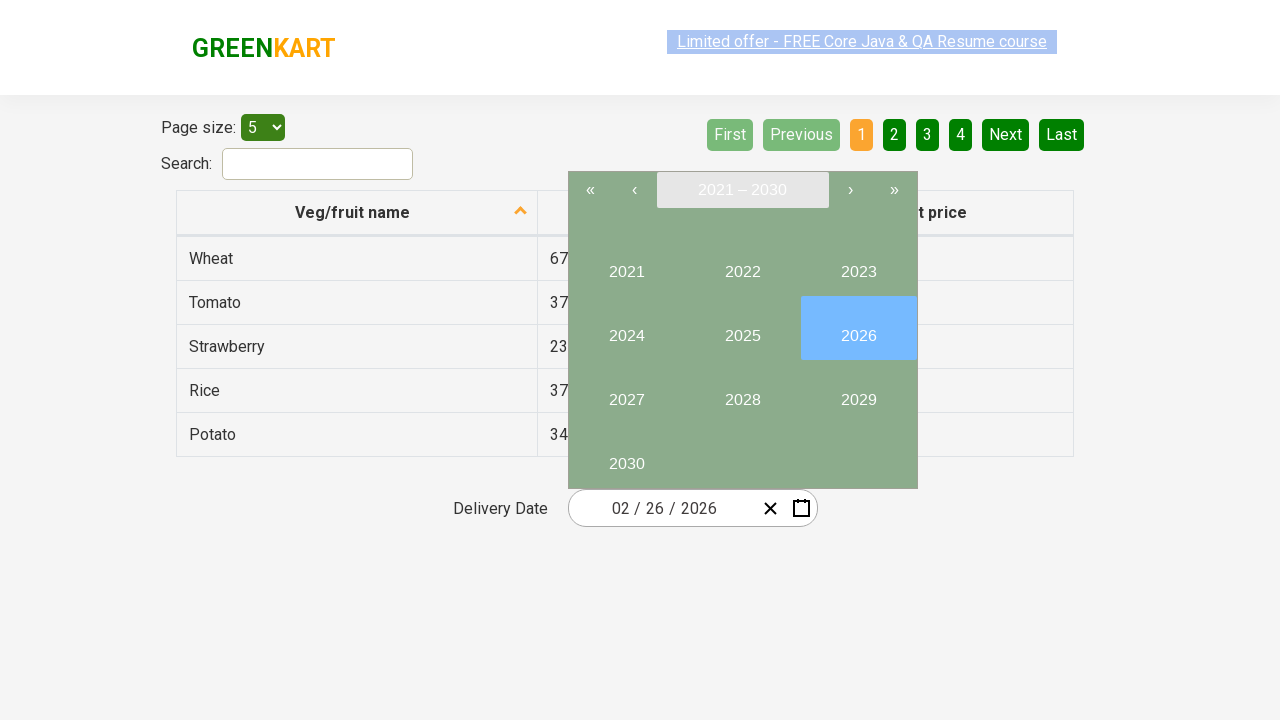

Selected year 2027 from year picker at (626, 392) on button:has-text('2027')
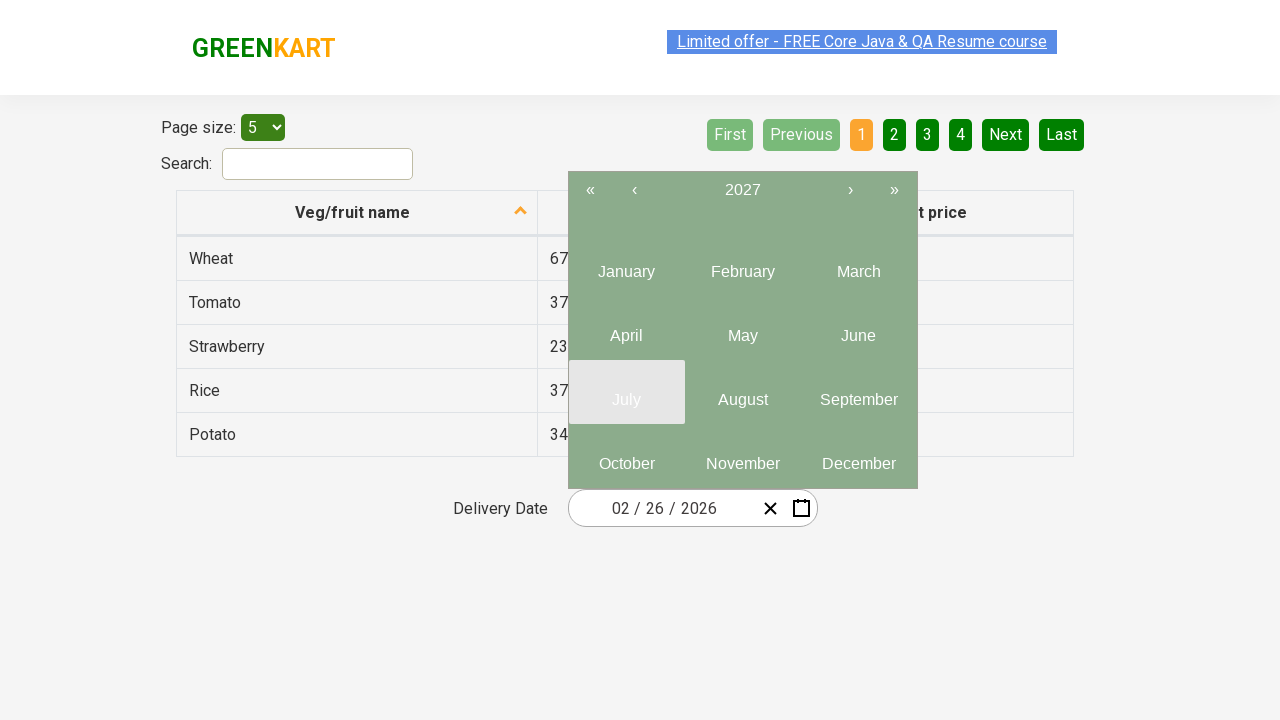

Selected June (6th month) from month picker at (858, 328) on .react-calendar__year-view__months__month >> nth=5
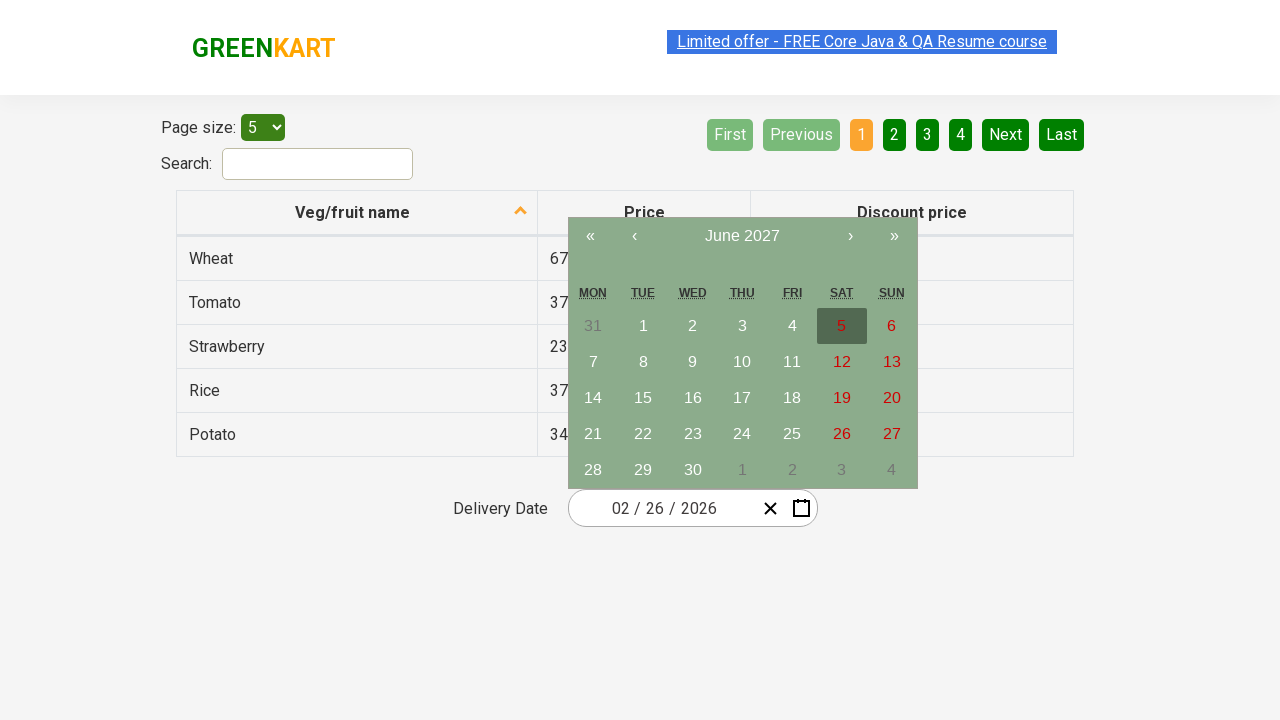

Selected date 15 from calendar at (643, 398) on abbr:has-text('15')
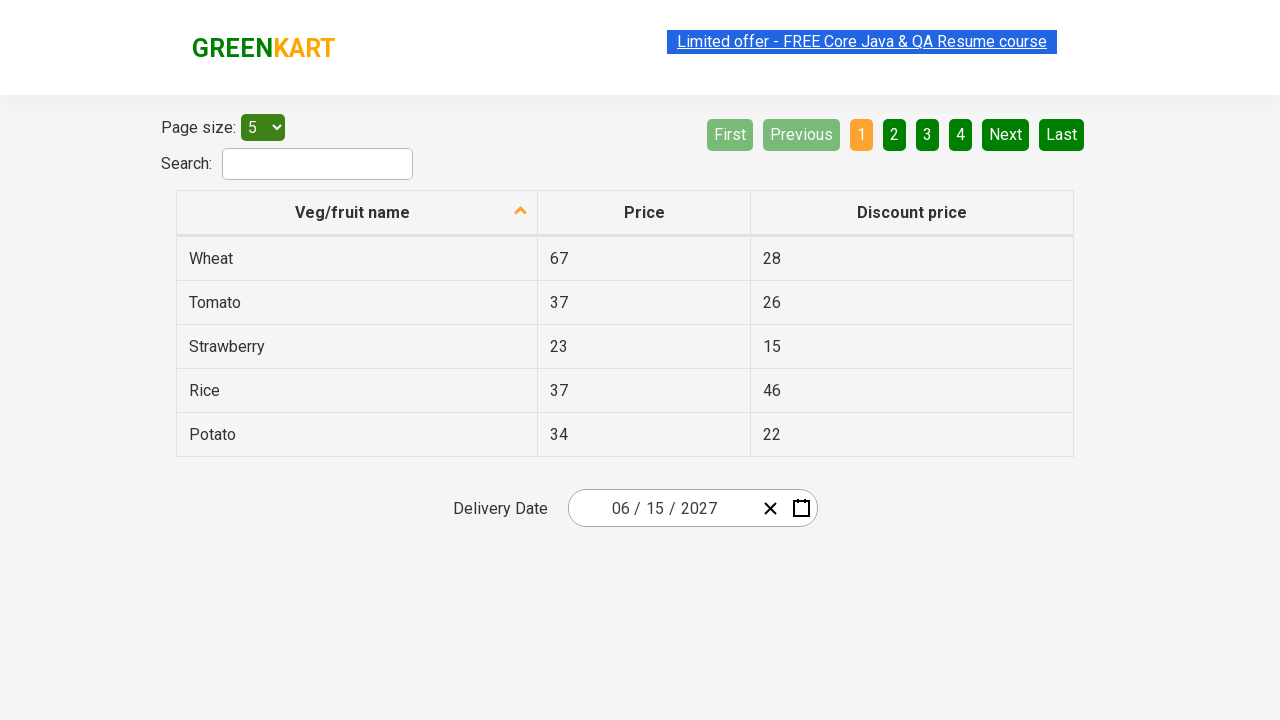

Retrieved all date input elements for verification
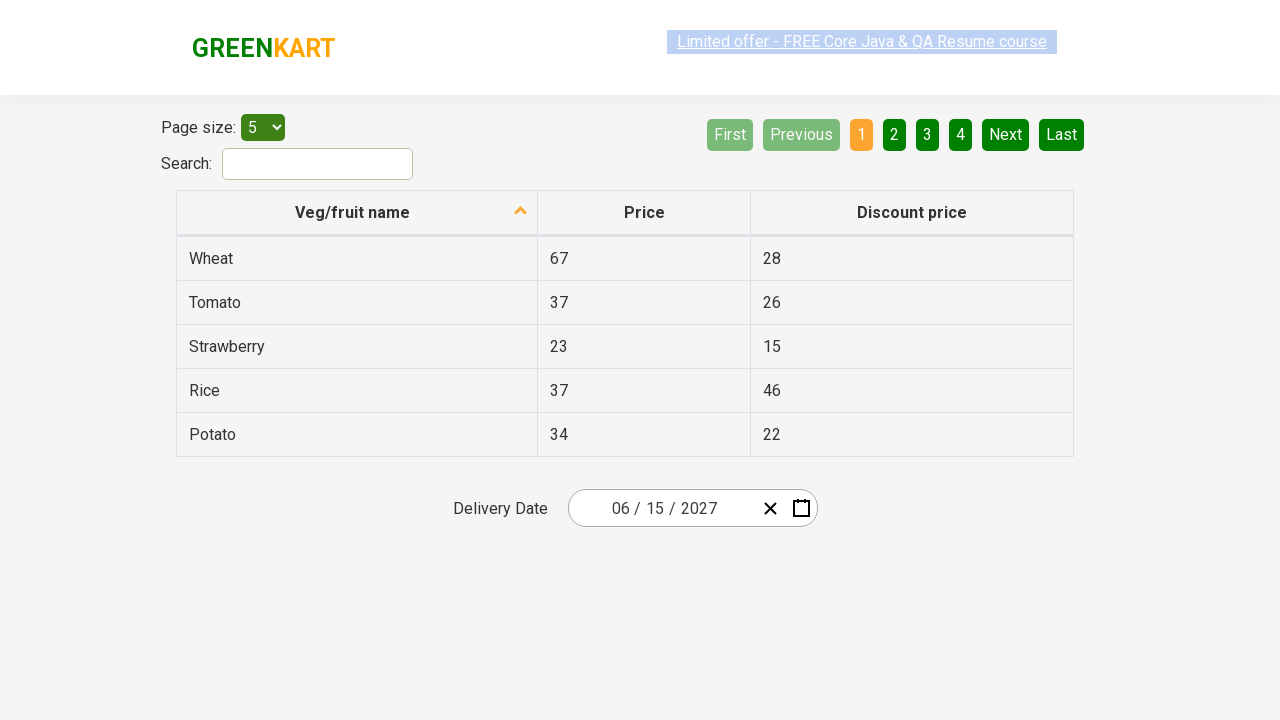

Verified input field 1 contains expected value '6'
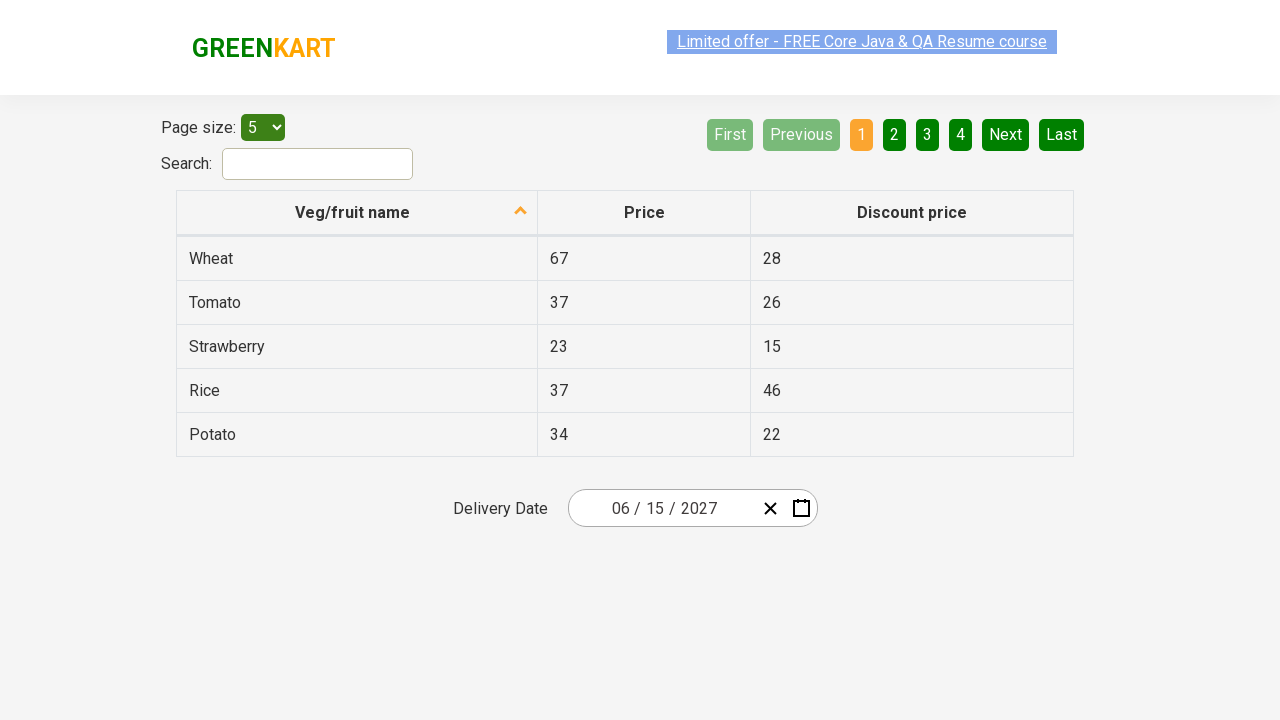

Verified input field 2 contains expected value '15'
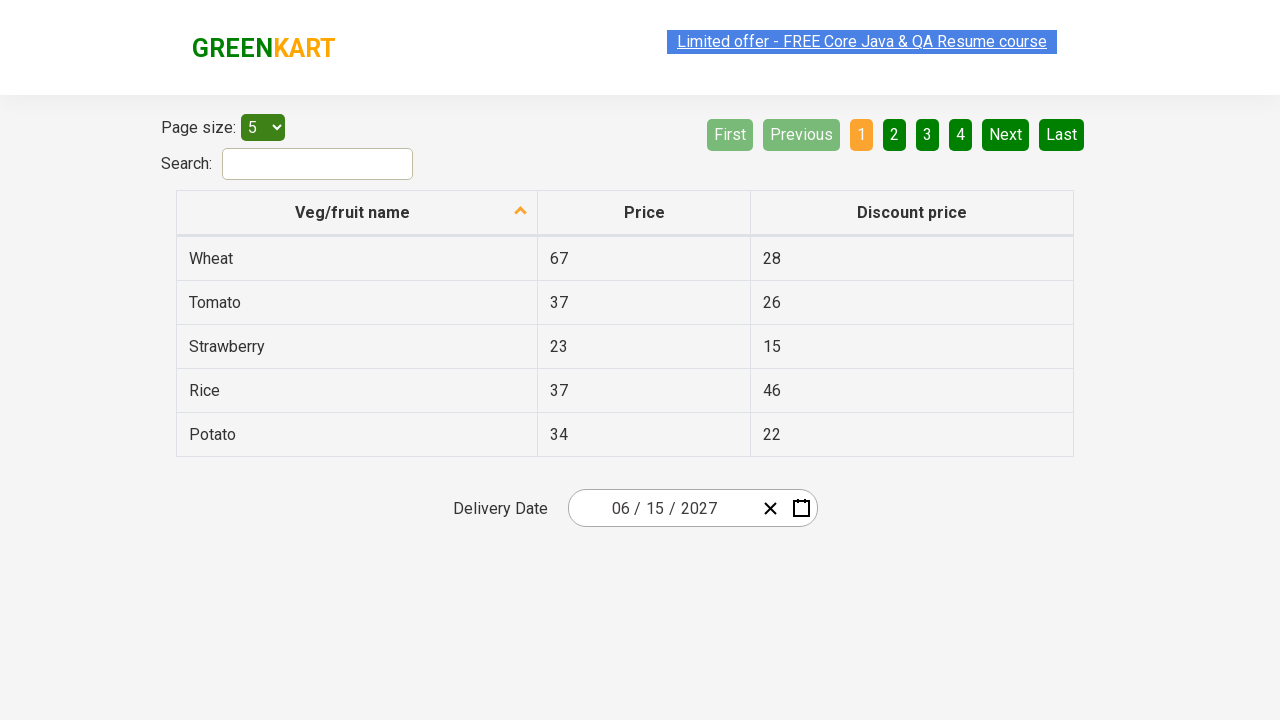

Verified input field 3 contains expected value '2027'
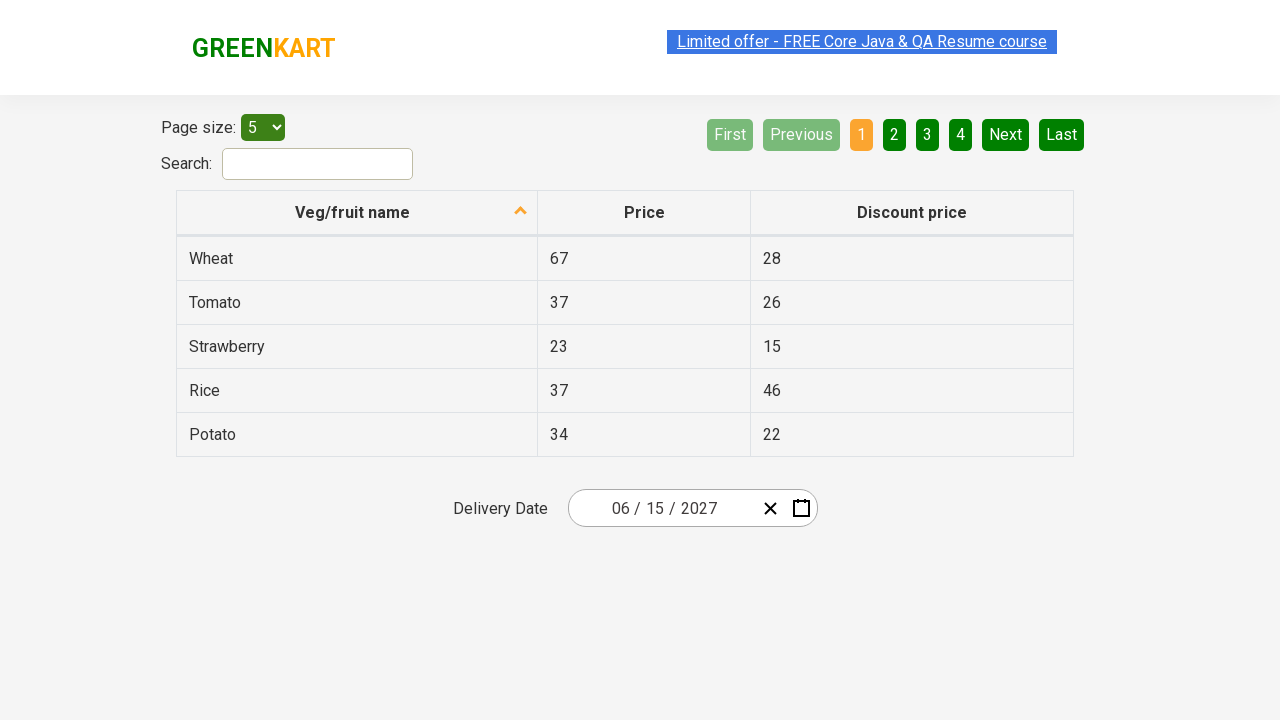

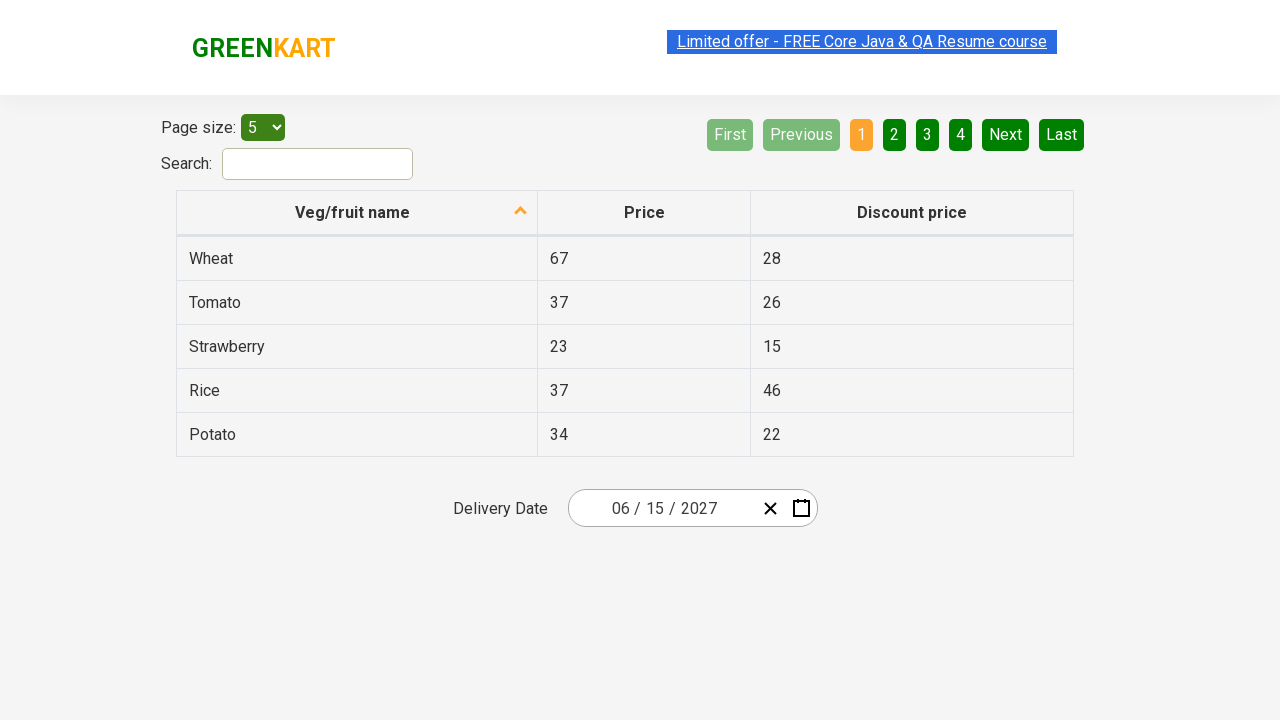